Navigates to python.org, finds the PyPI menu item in the top navigation, and clicks on it to navigate to the PyPI page

Starting URL: http://python.org

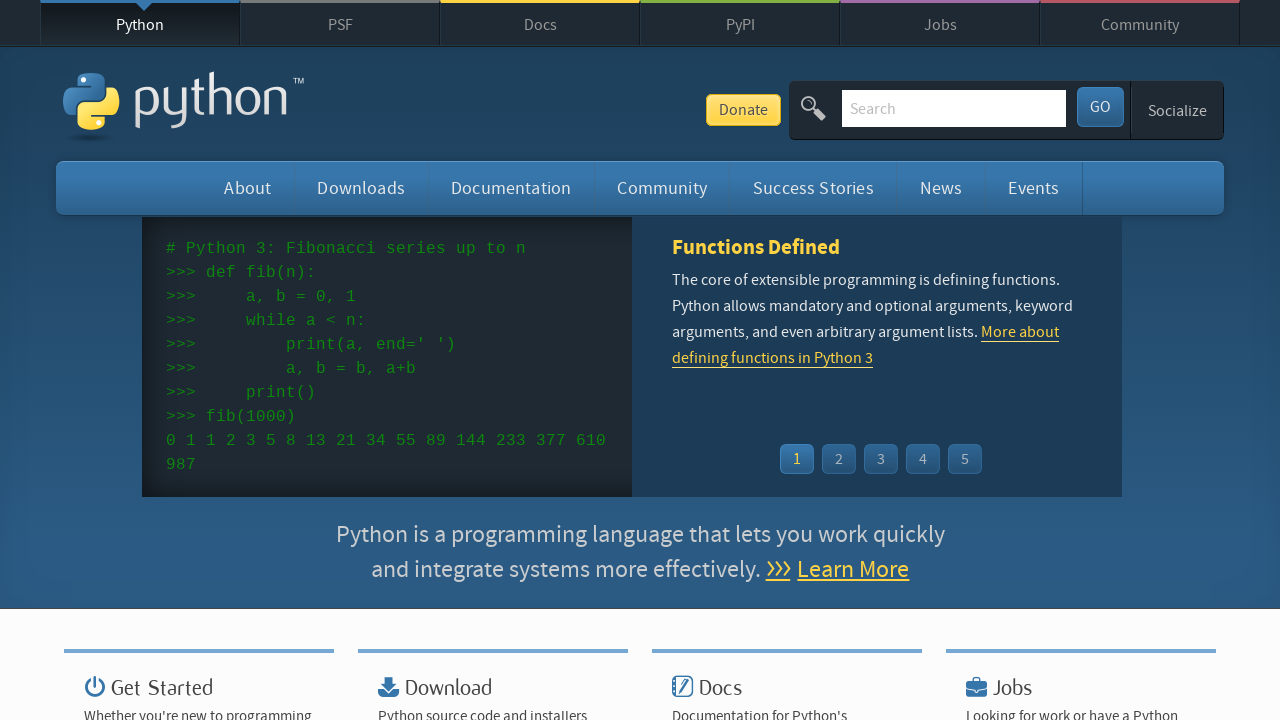

Waited for top navigation menu to load
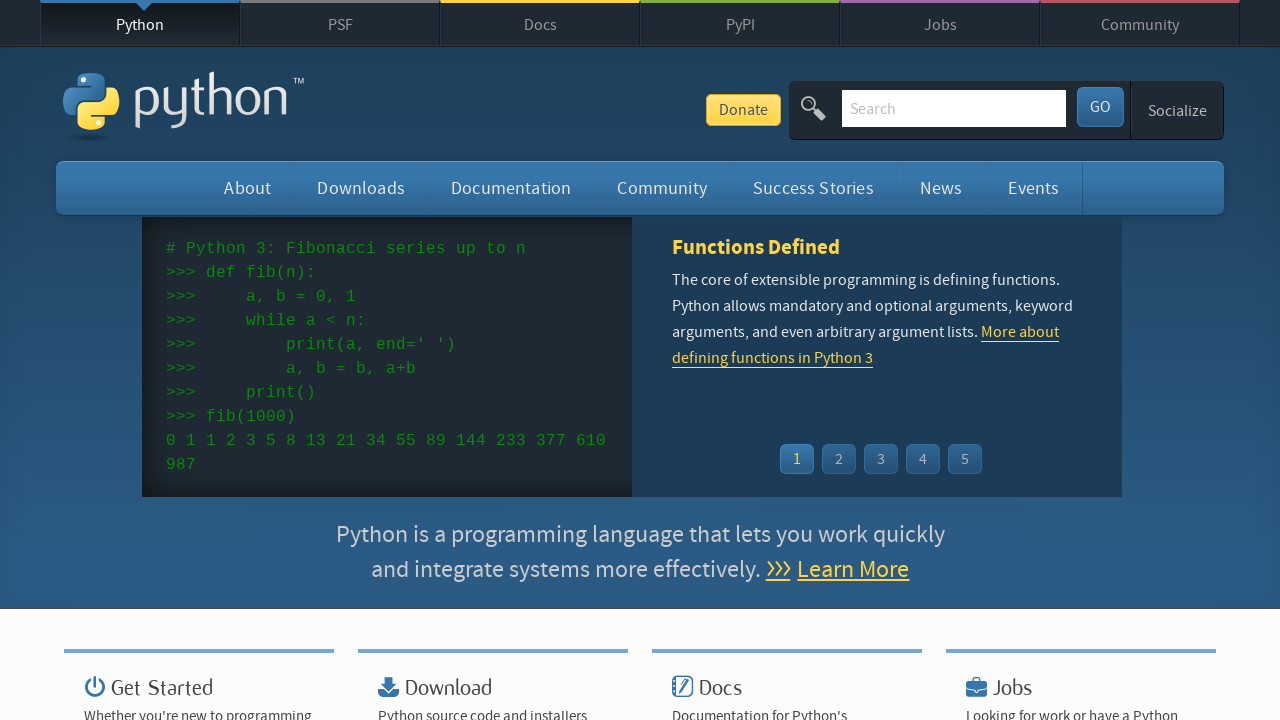

Clicked on PyPI menu item in top navigation at (740, 23) on #top ul.menu li:has-text('PyPI')
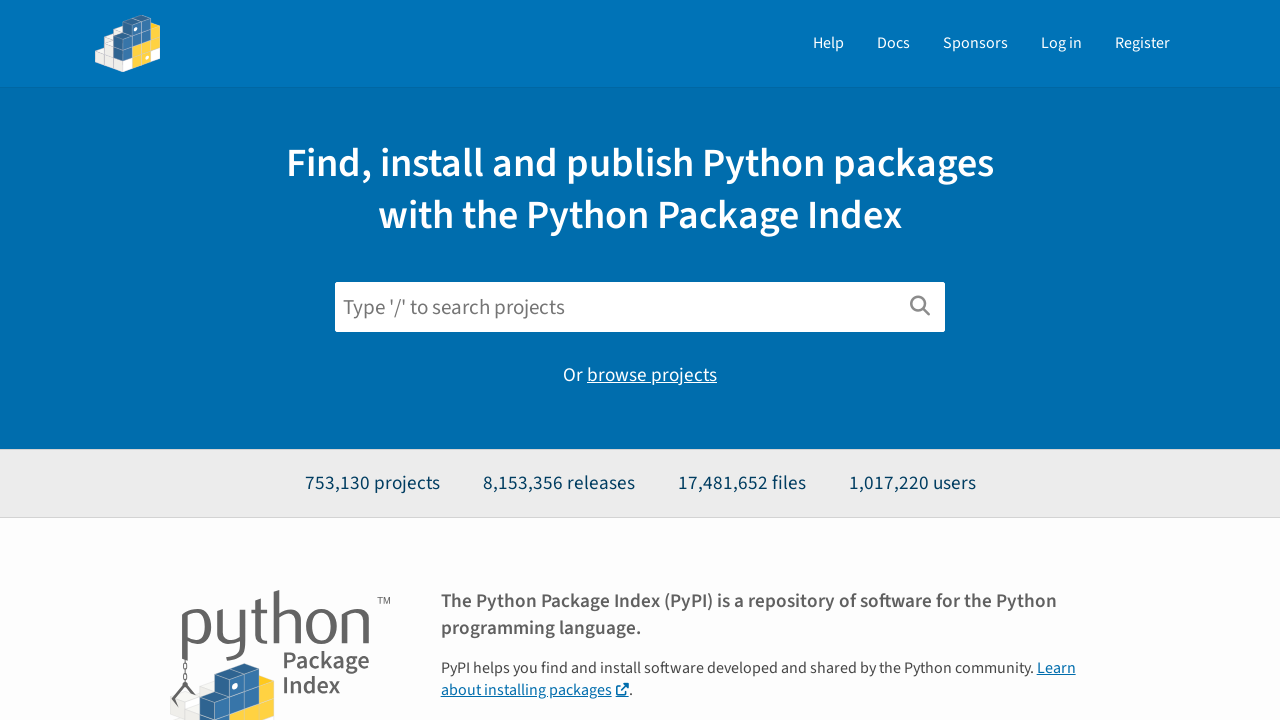

Navigated to PyPI page and page load completed
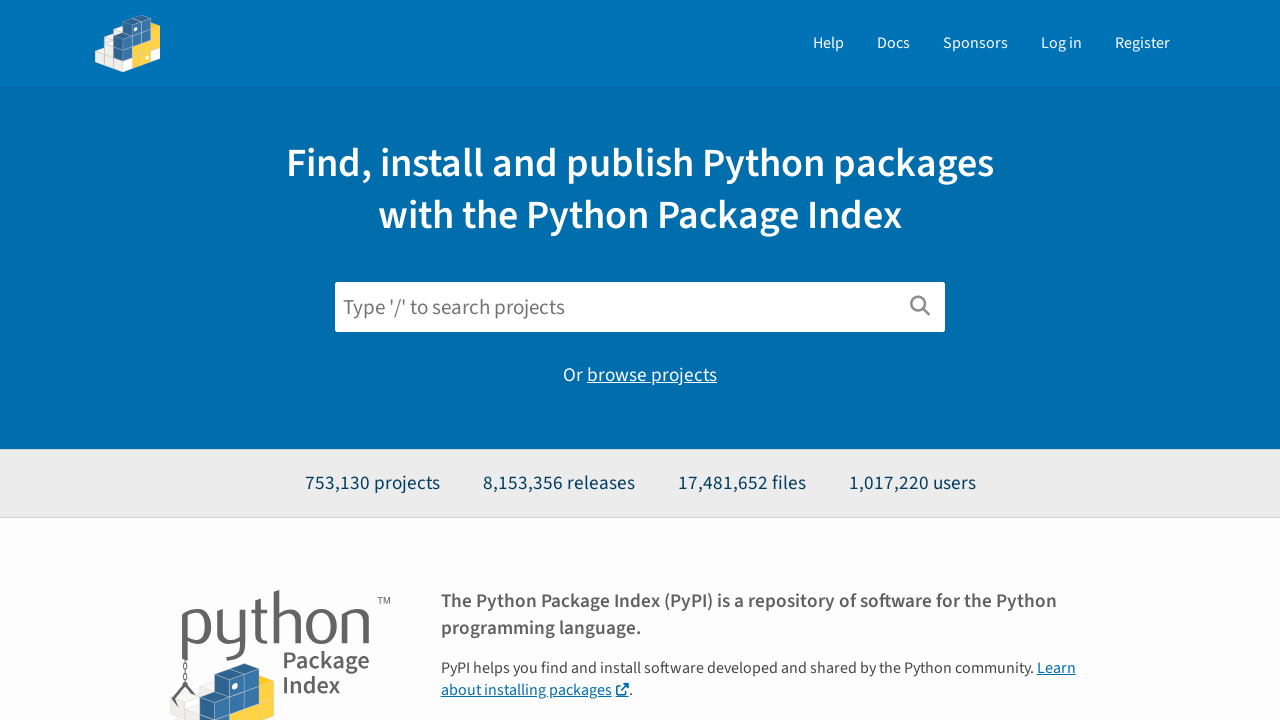

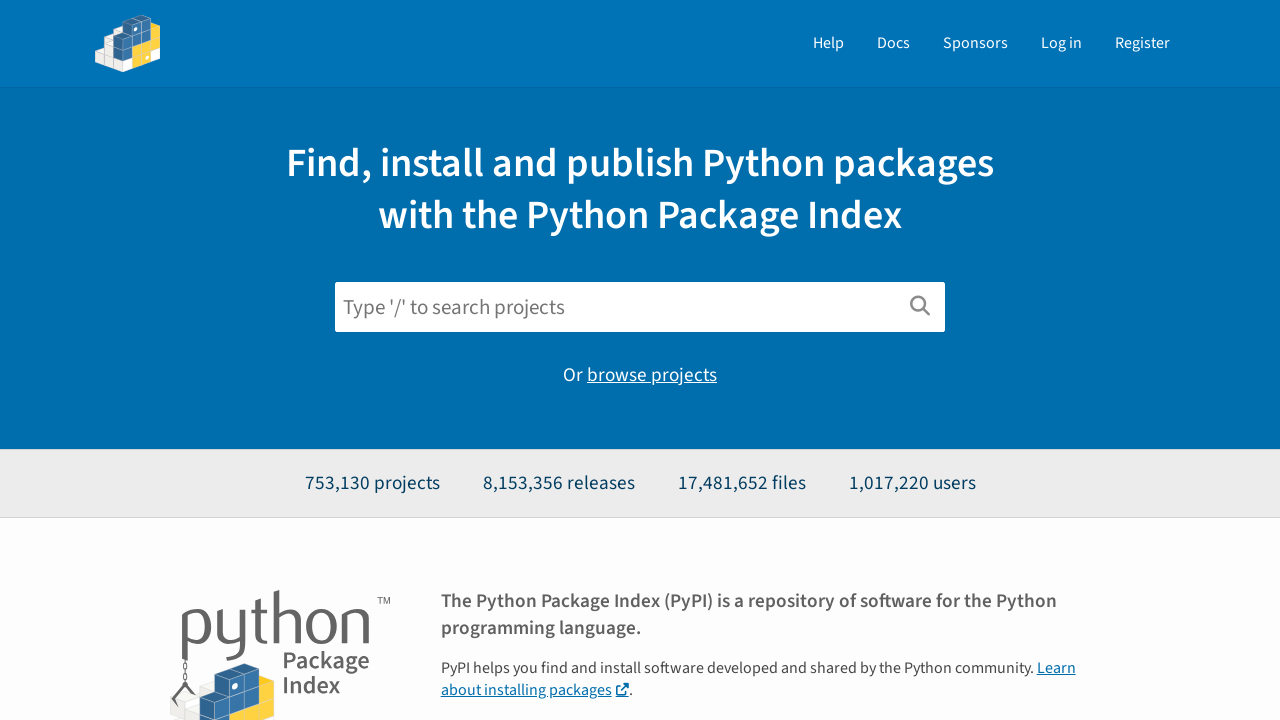